Tests hover functionality by hovering over an avatar image and verifying that additional user information (caption) appears on the page.

Starting URL: http://the-internet.herokuapp.com/hovers

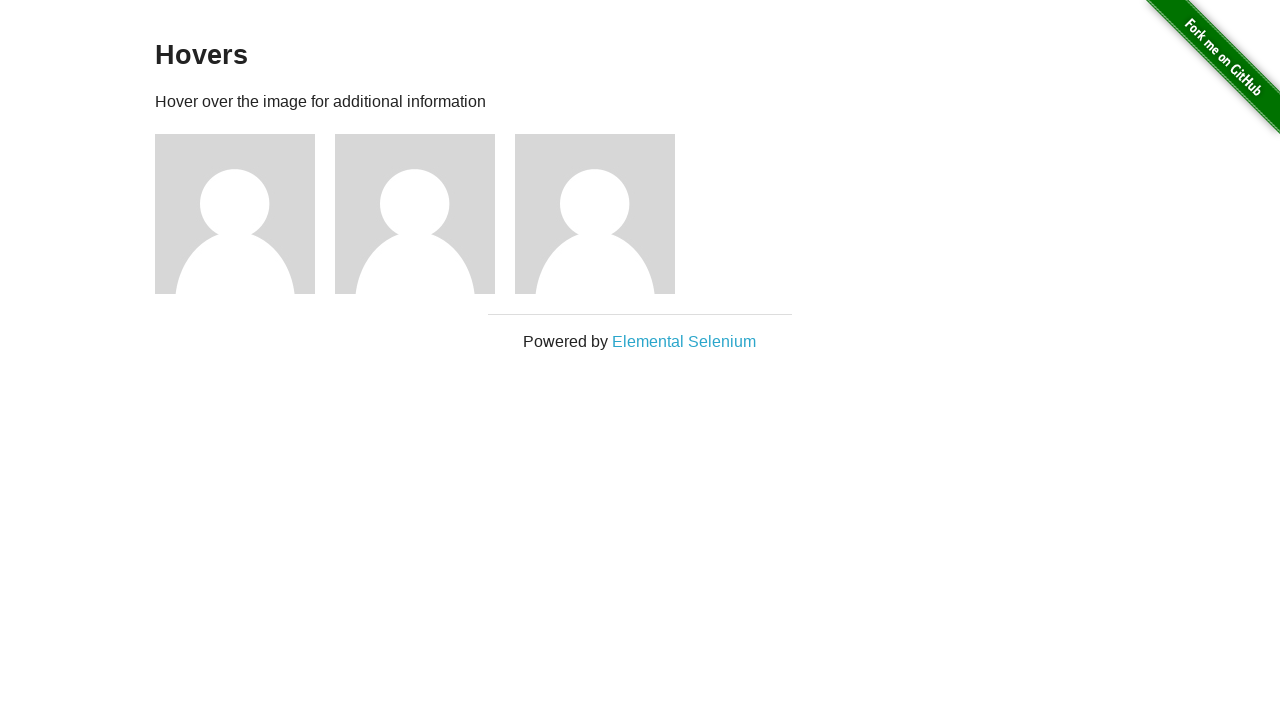

Located the first avatar figure element
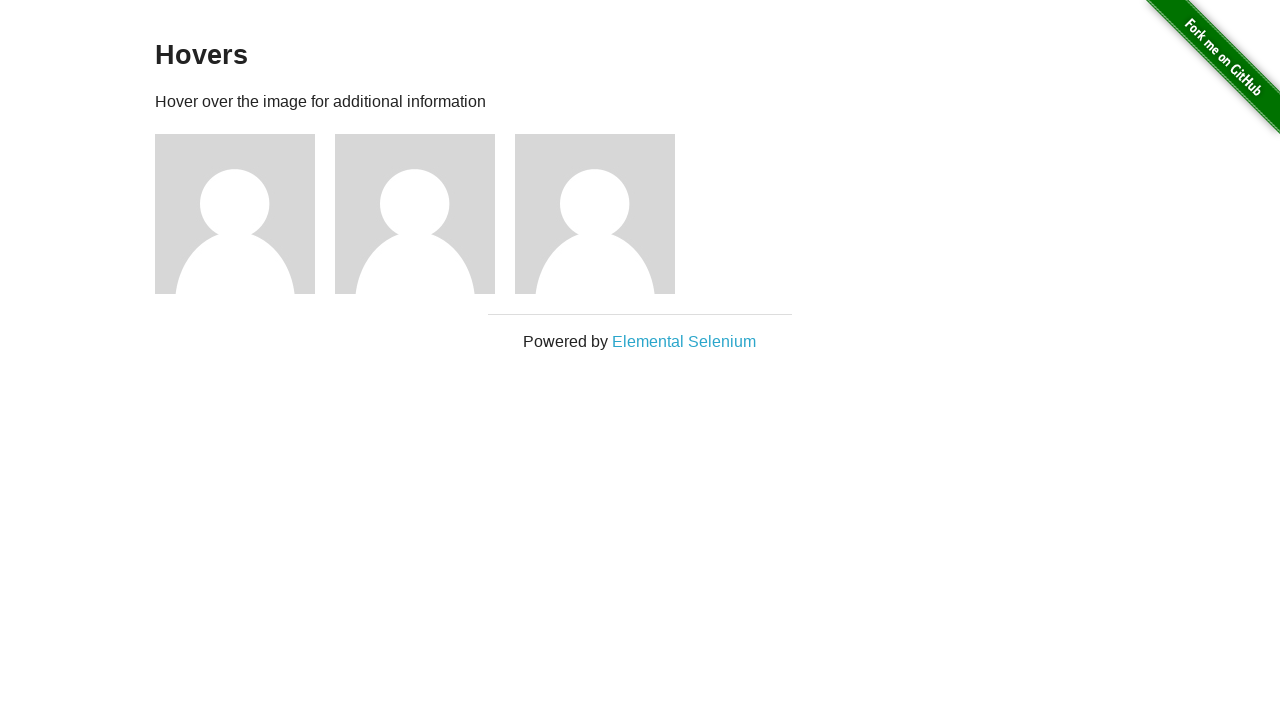

Hovered over the avatar image at (245, 214) on .figure >> nth=0
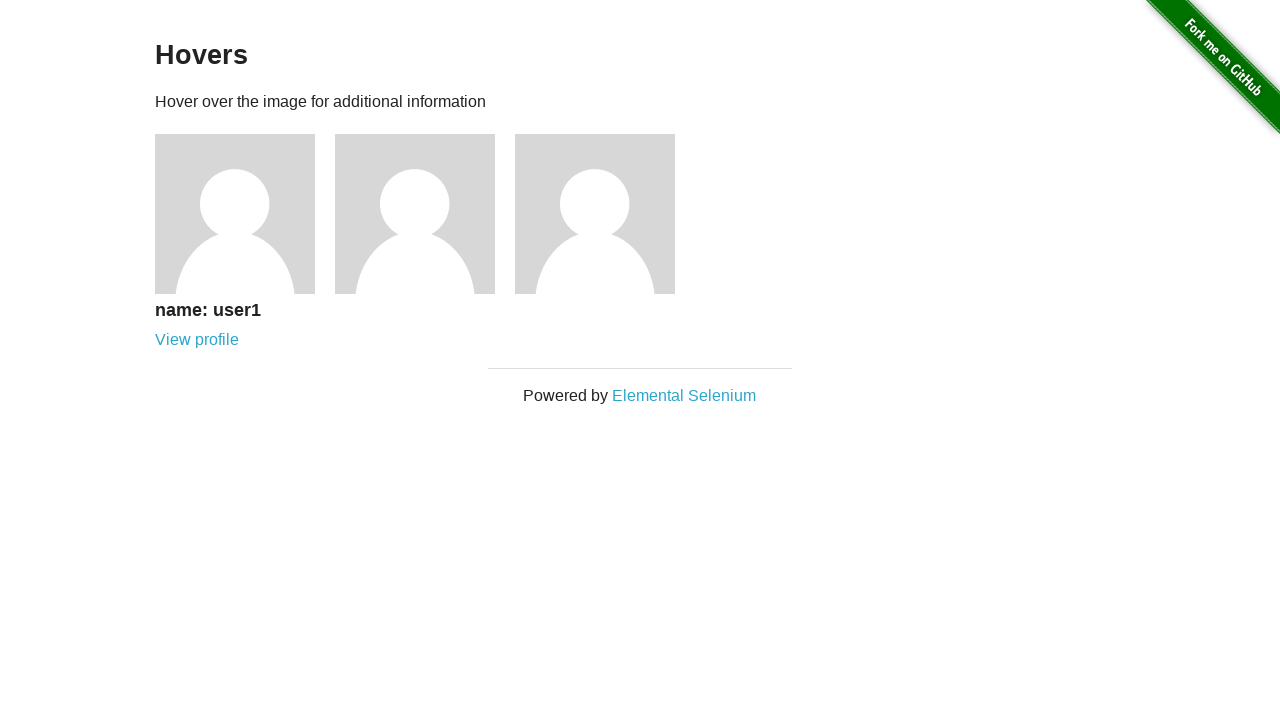

Located the avatar caption element
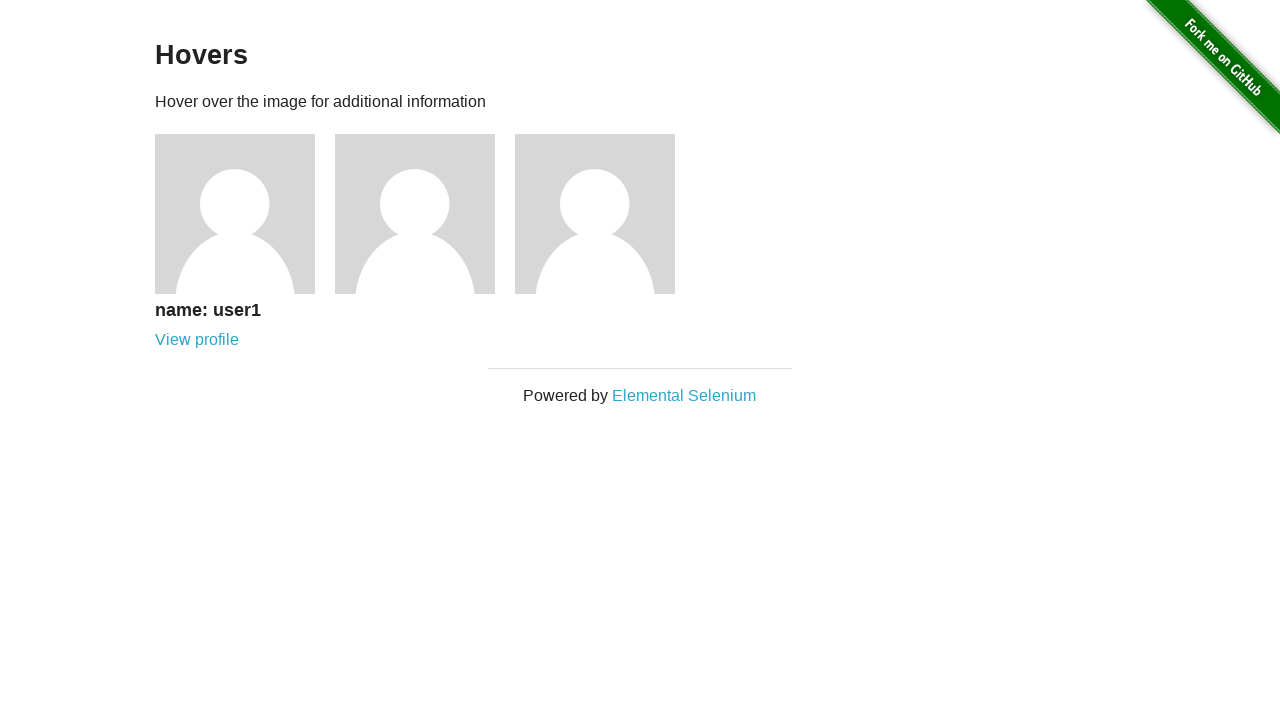

Waited for caption to become visible
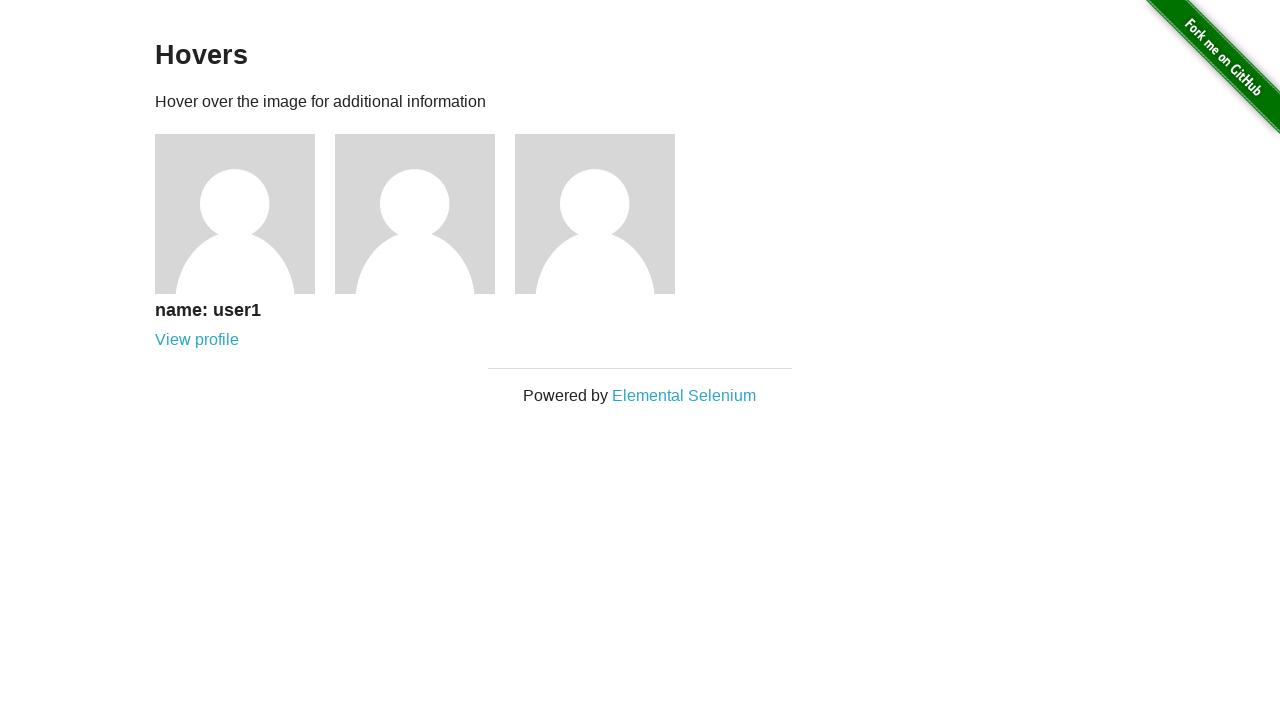

Verified that the caption is visible
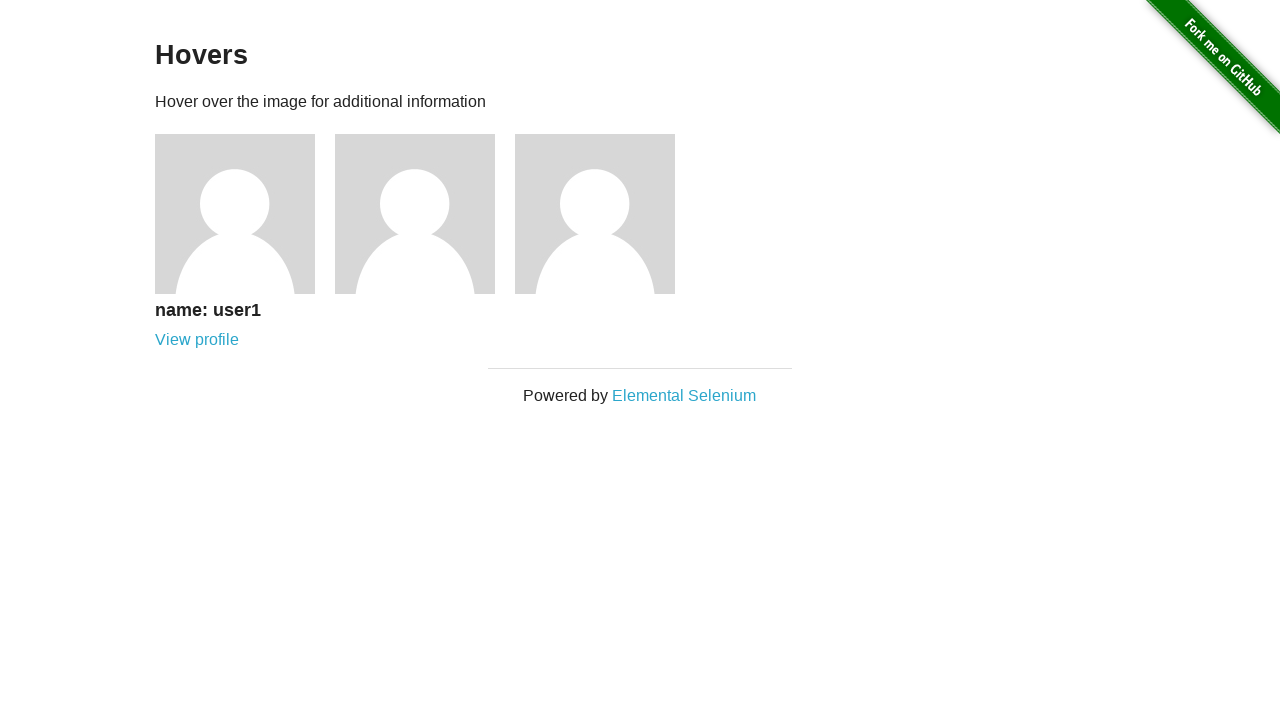

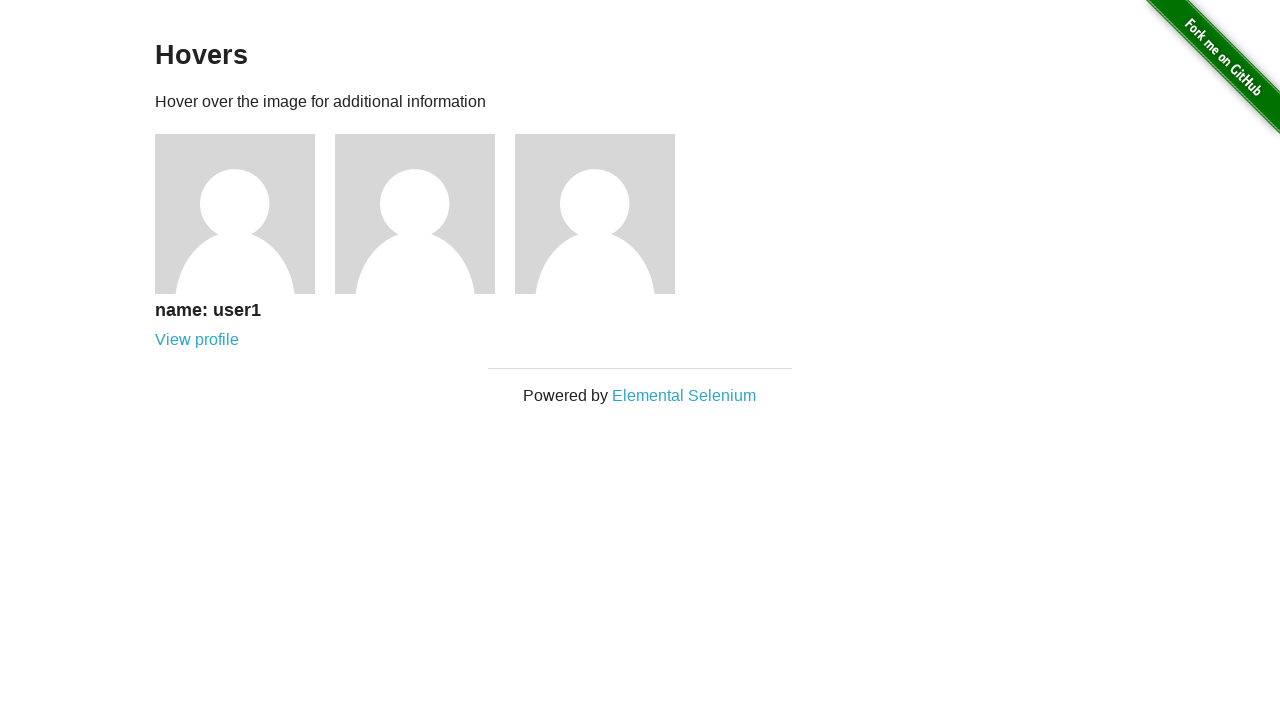